Tests browser compatibility and responsive design by navigating to the Ministry of Testing website. The test verifies the page loads correctly across different browser contexts and device viewports.

Starting URL: https://www.ministryoftesting.com/

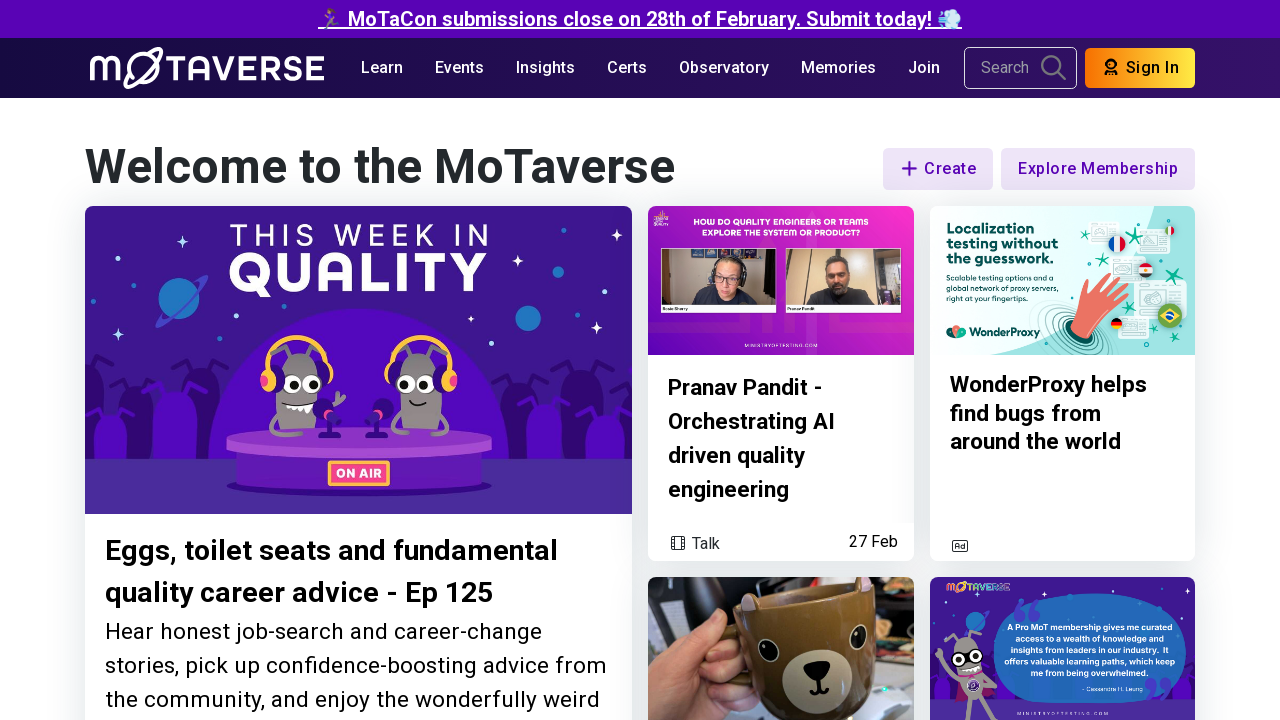

Waited for page DOM content to load on Ministry of Testing website
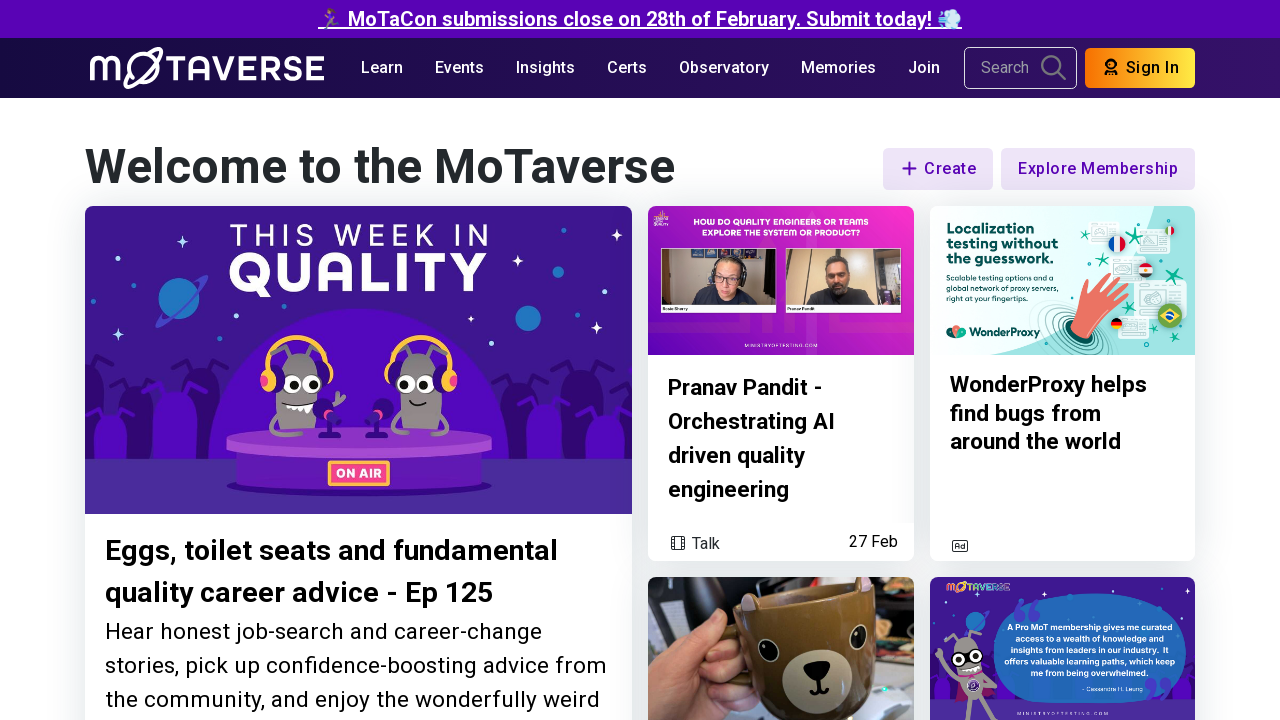

Verified main content body element is present on the page
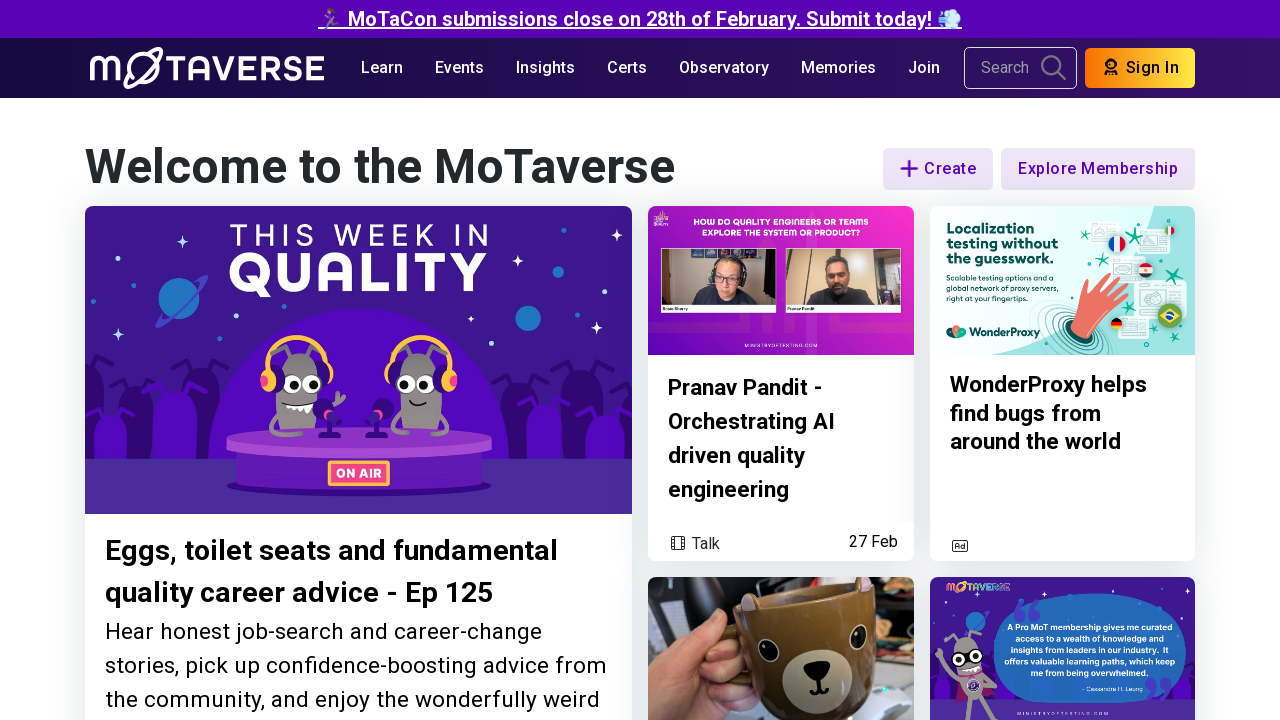

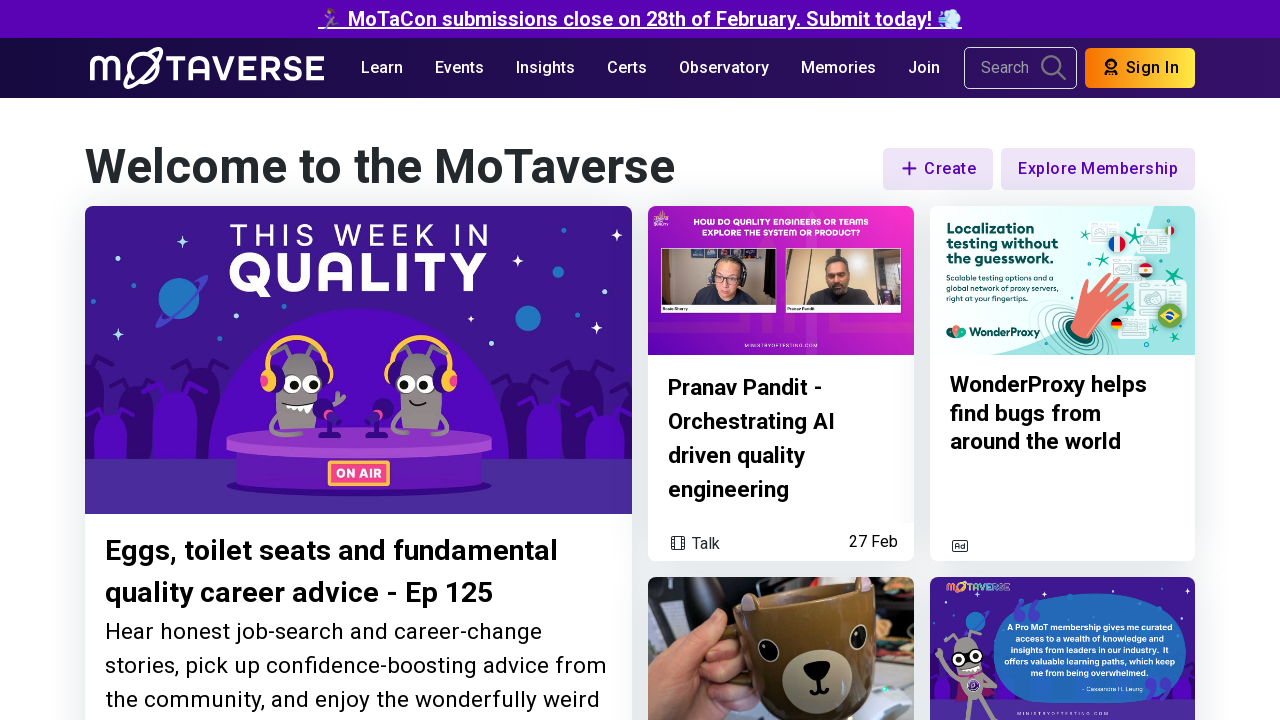